Tests drag-and-drop functionality on the jQuery UI demo page by dragging a draggable element onto a droppable target within an iframe

Starting URL: https://jqueryui.com/droppable/

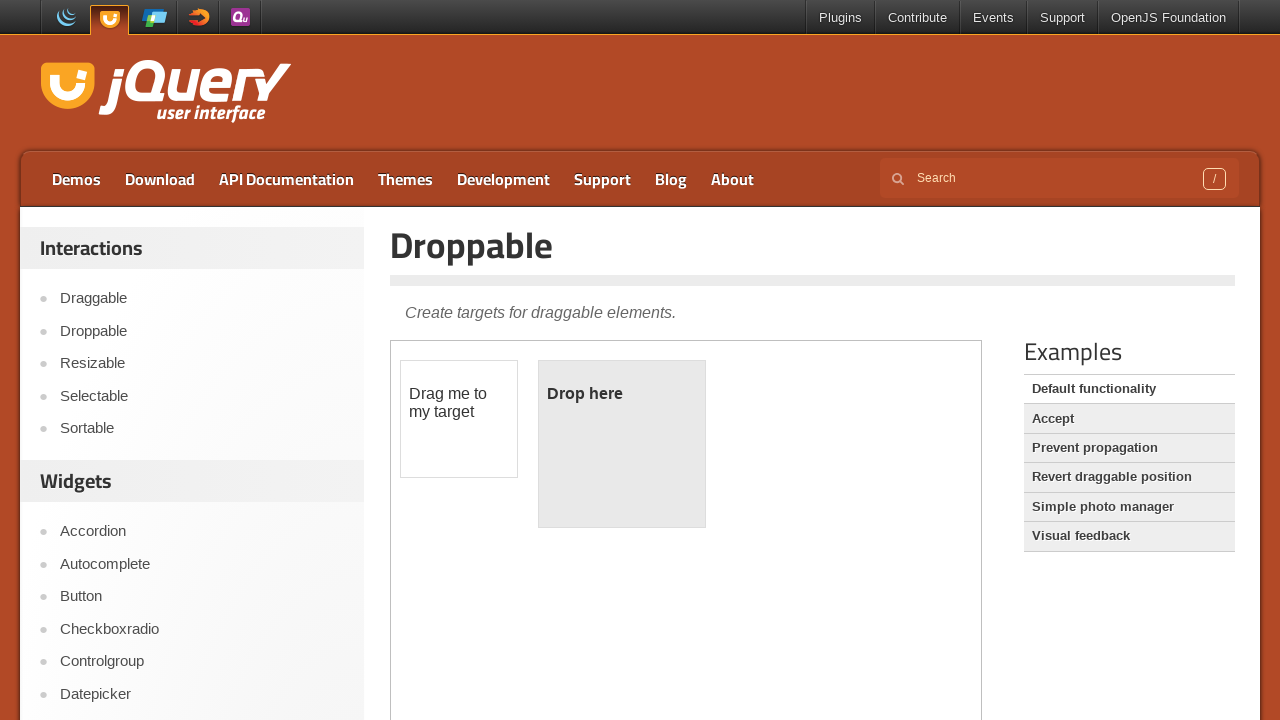

Located the demo iframe containing drag-and-drop elements
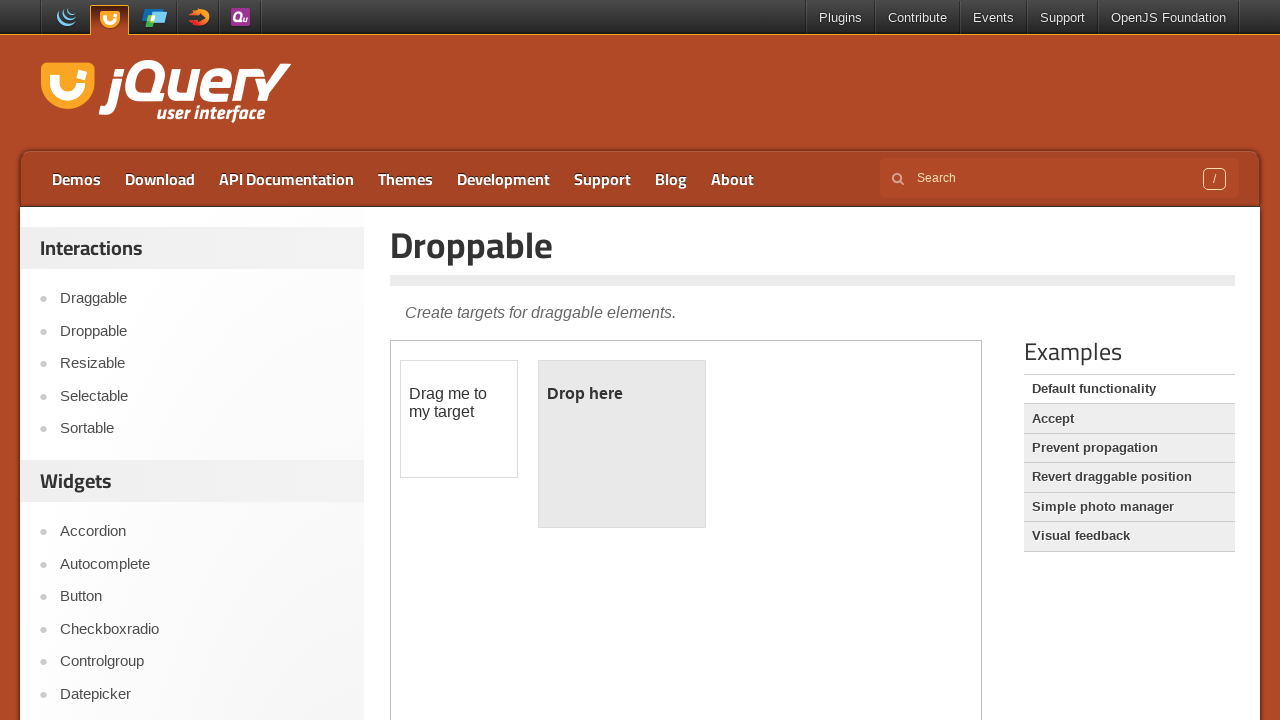

Located the draggable element
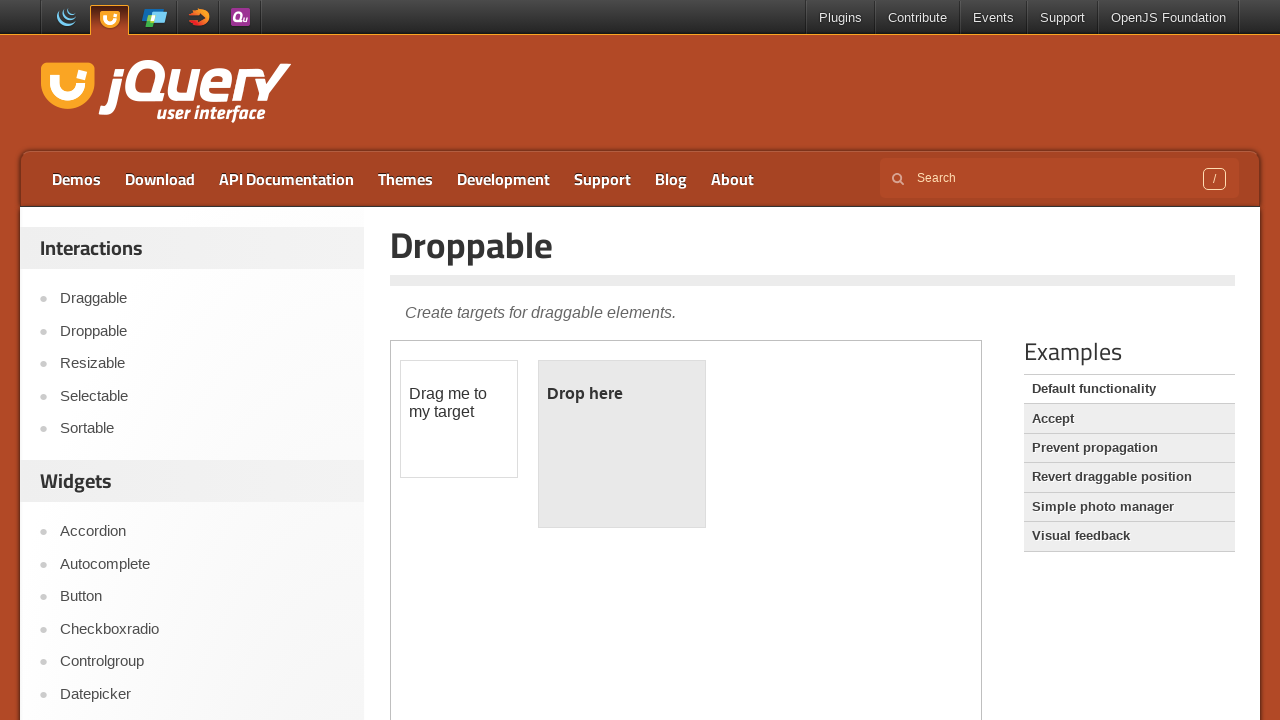

Located the droppable target element
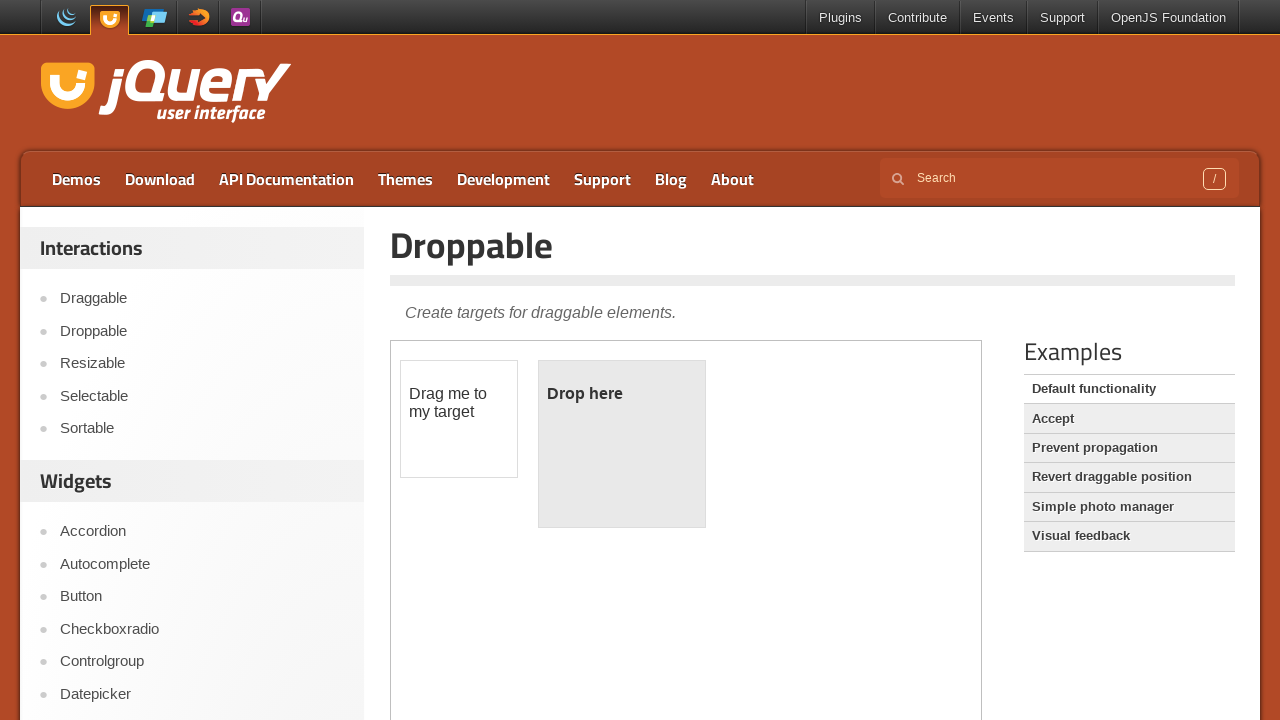

Dragged the draggable element onto the droppable target at (622, 444)
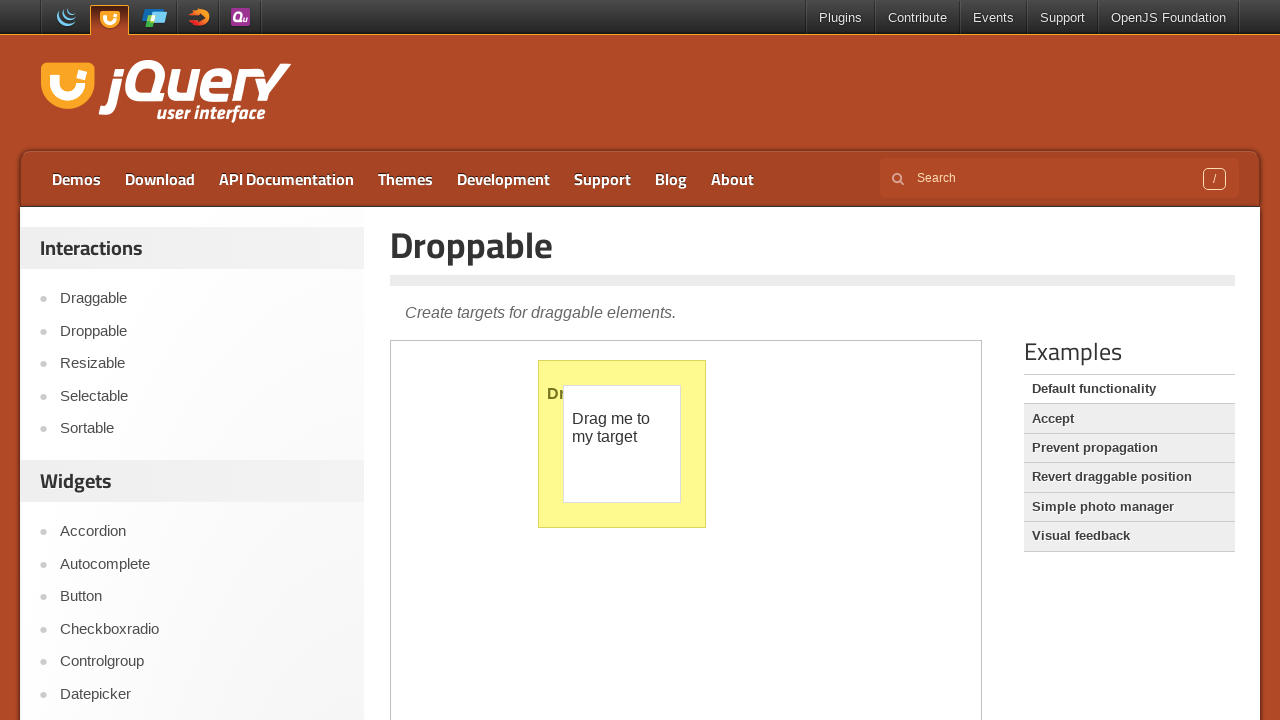

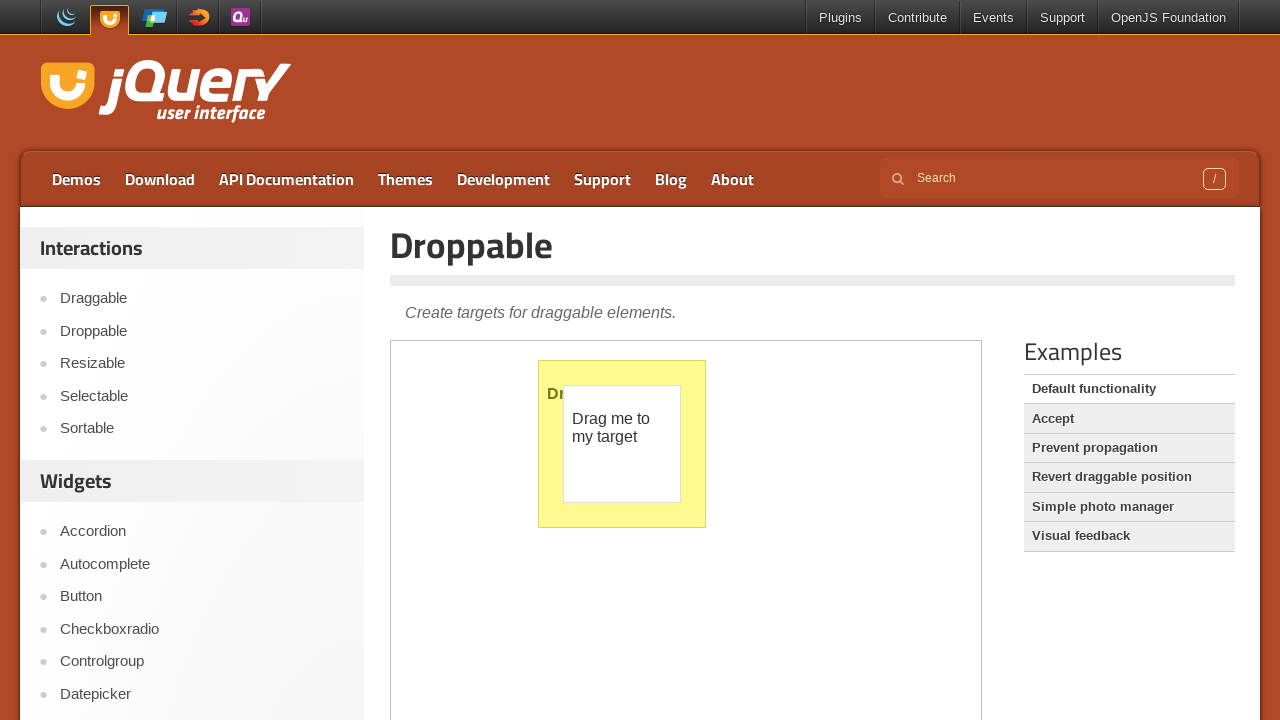